Tests an e-commerce checkout flow by adding multiple items to cart, proceeding to checkout, and applying a promo code

Starting URL: https://rahulshettyacademy.com/seleniumPractise/#/

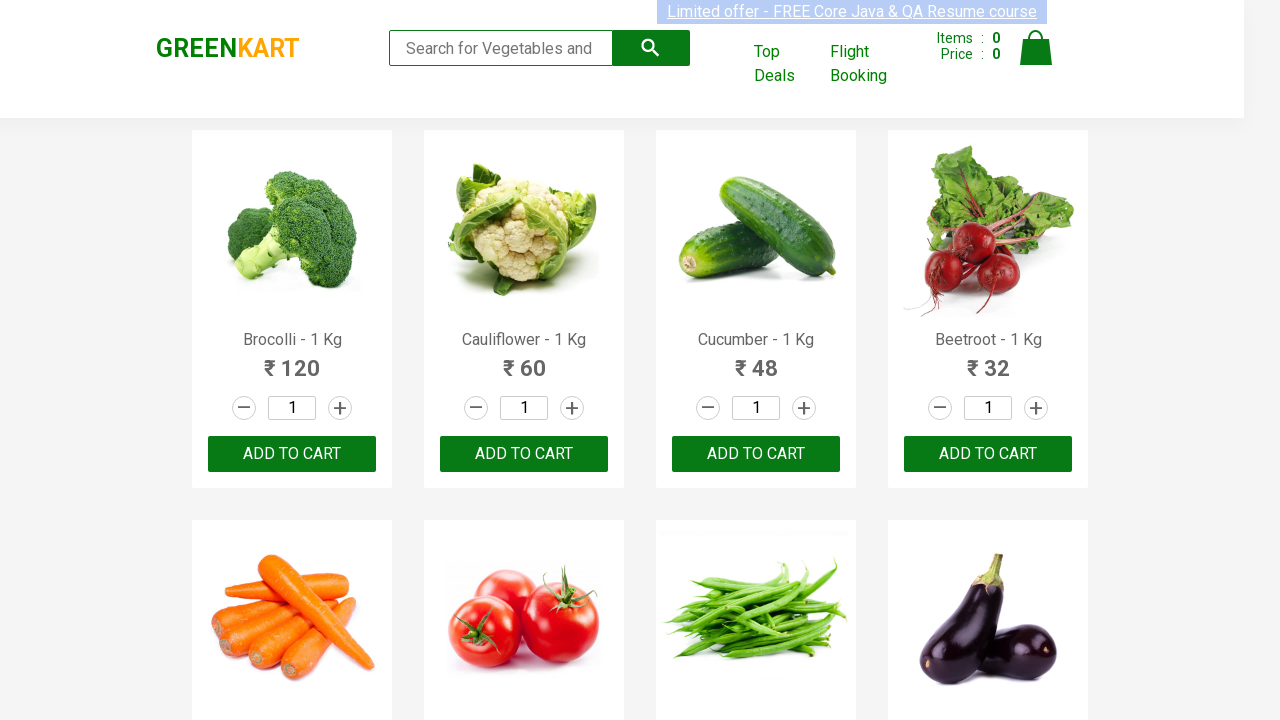

Waited for product names to load on the page
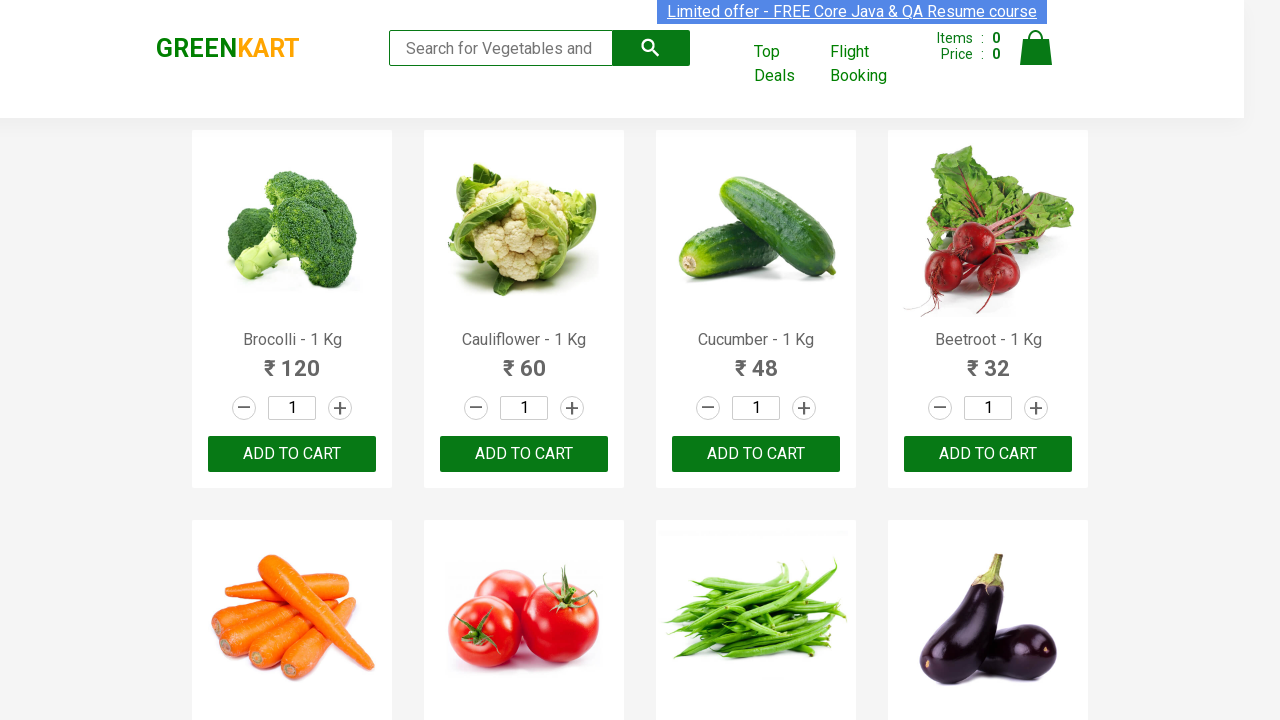

Retrieved all product elements from the page
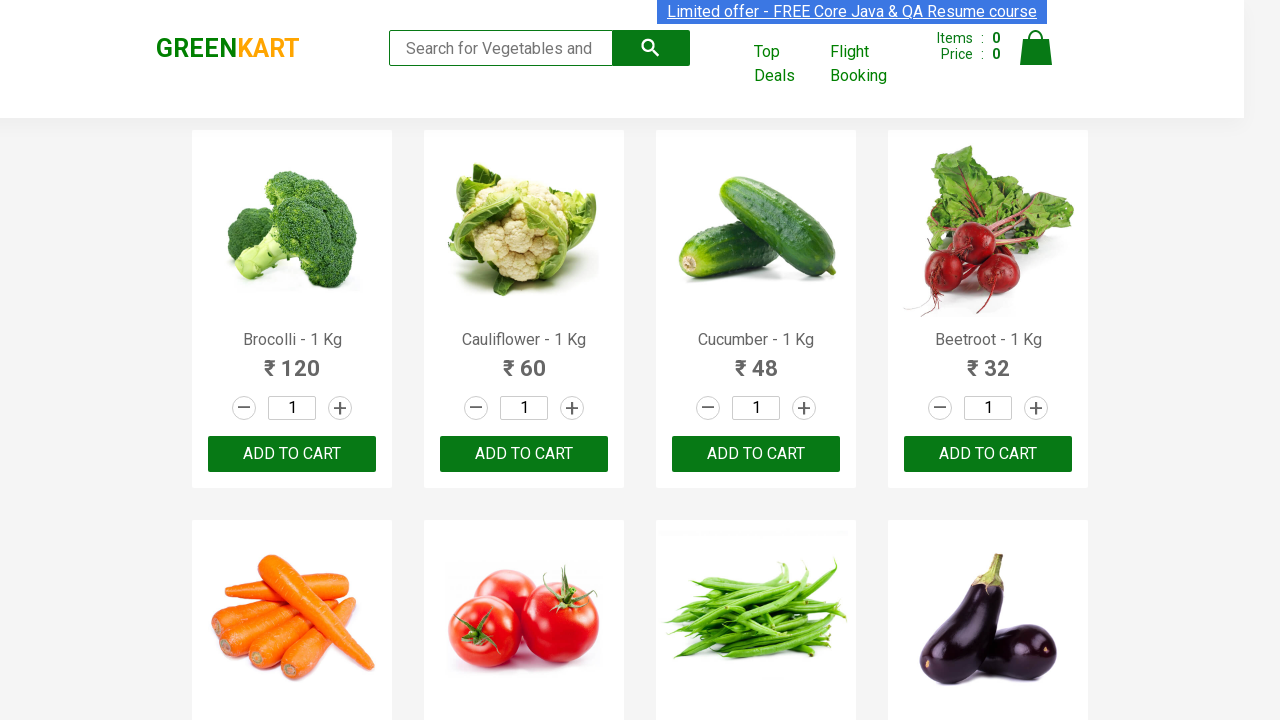

Added 'Brocolli' to cart at (292, 454) on xpath=//div[@class='product-action']/button >> nth=0
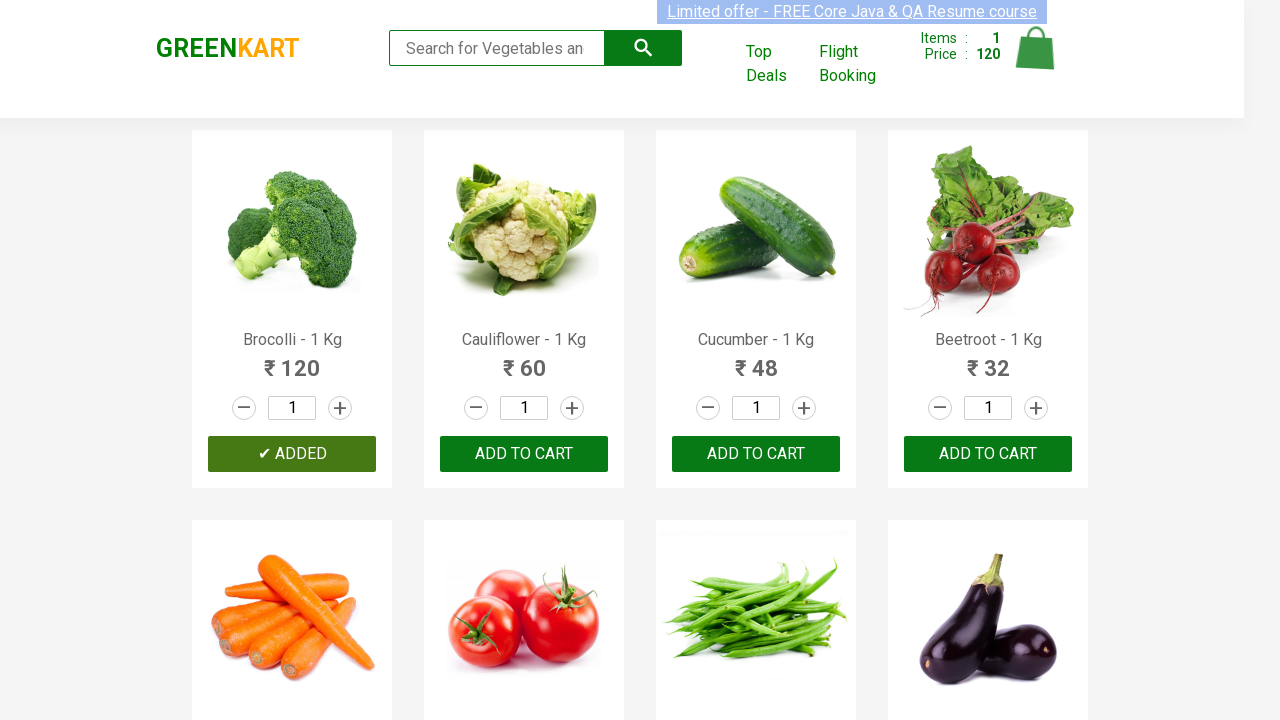

Added 'Cucumber' to cart at (756, 454) on xpath=//div[@class='product-action']/button >> nth=2
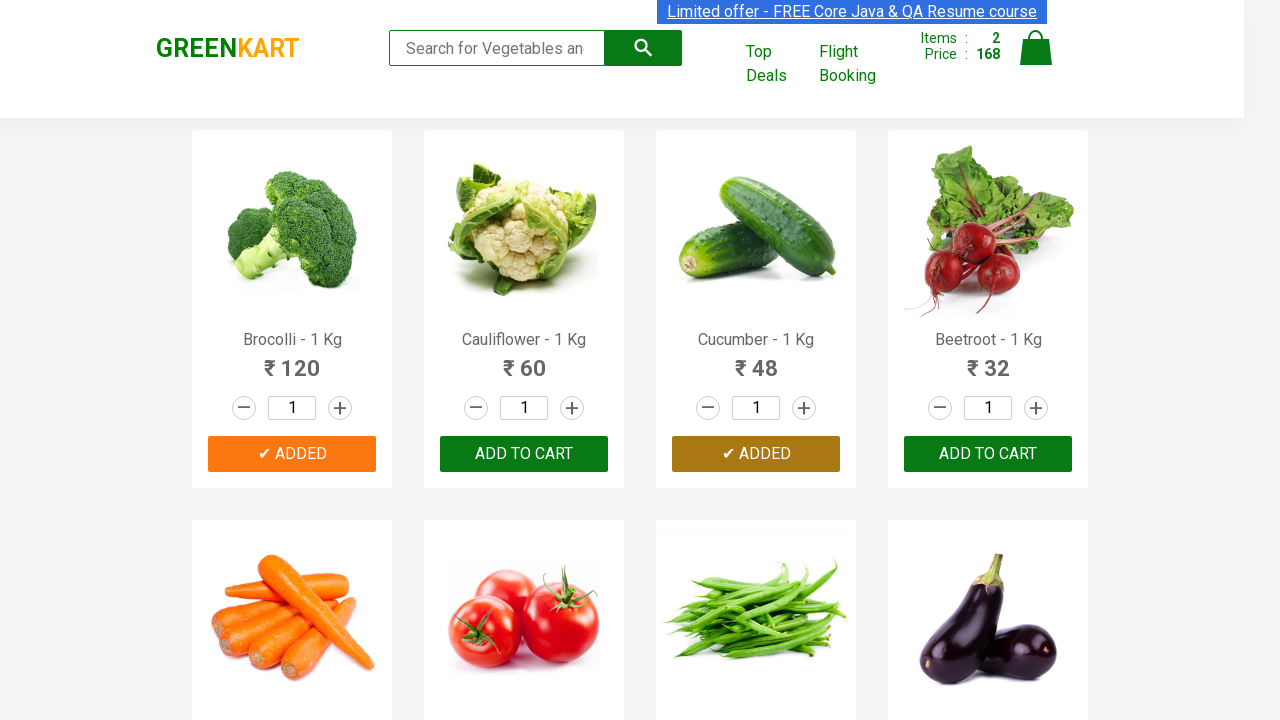

Added 'Beetroot' to cart at (988, 454) on xpath=//div[@class='product-action']/button >> nth=3
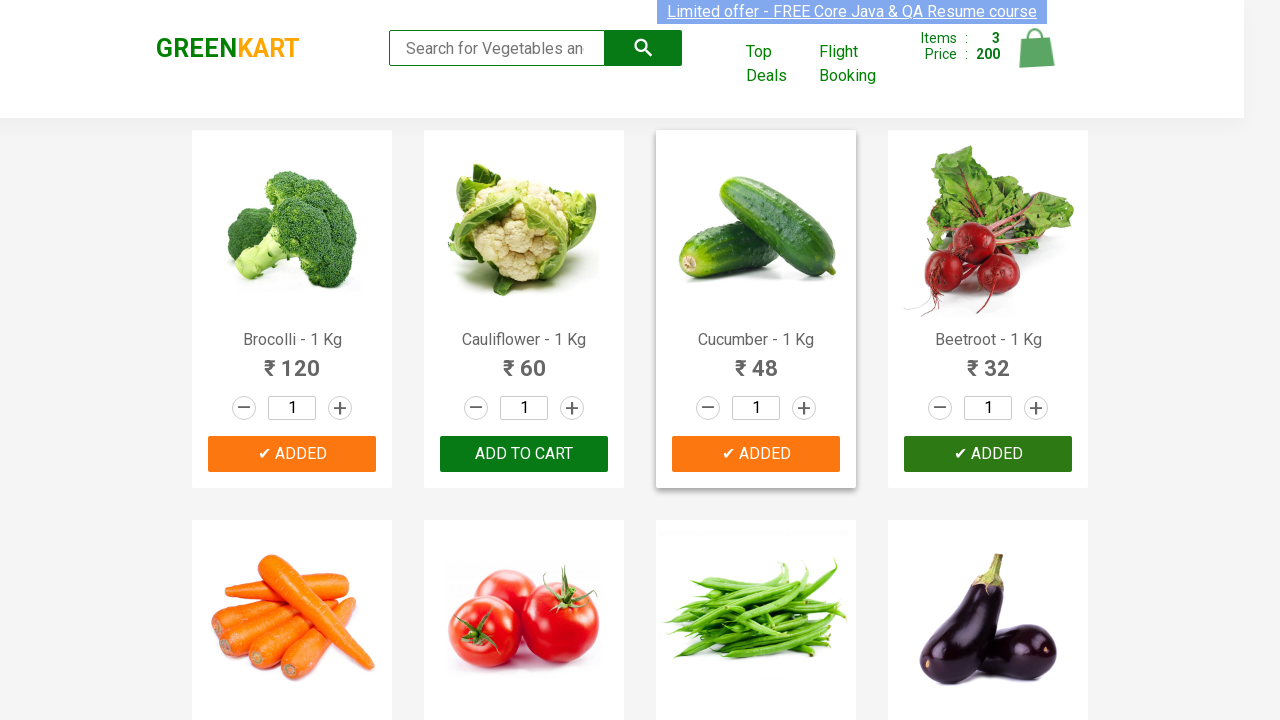

Added 'Carrot' to cart at (292, 360) on xpath=//div[@class='product-action']/button >> nth=4
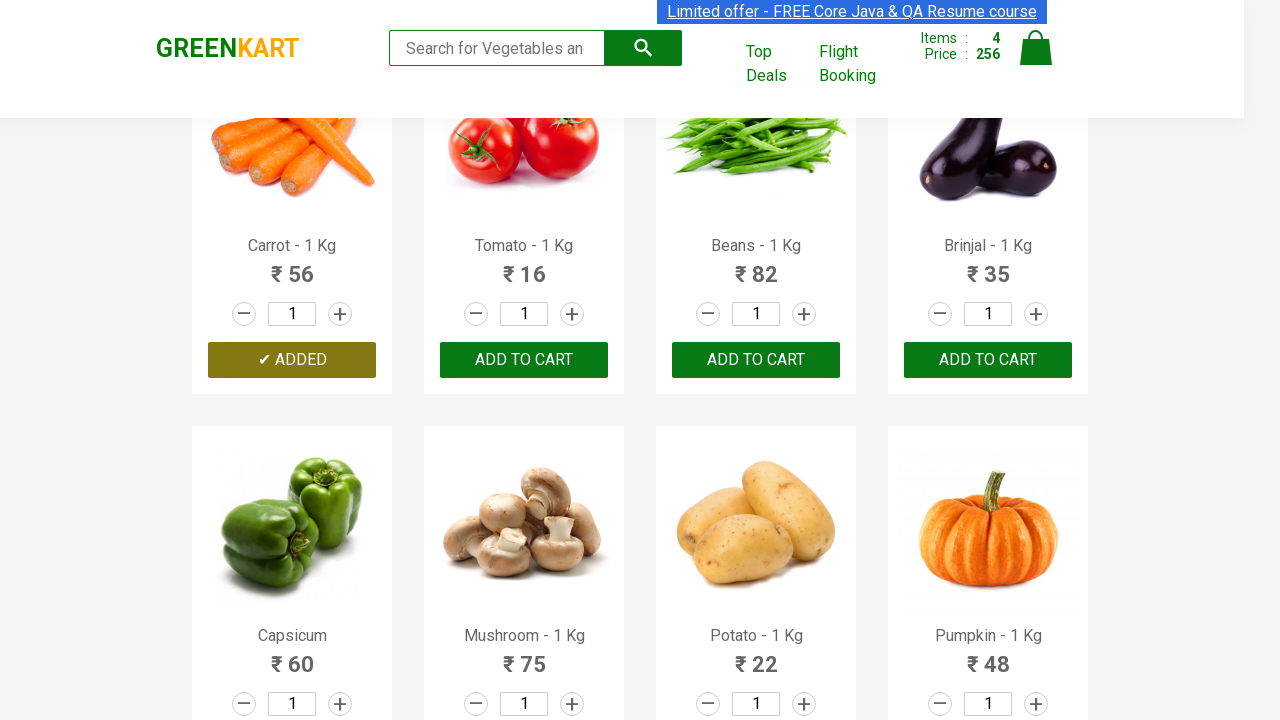

Clicked on cart icon to view shopping cart at (1036, 48) on img[alt='Cart']
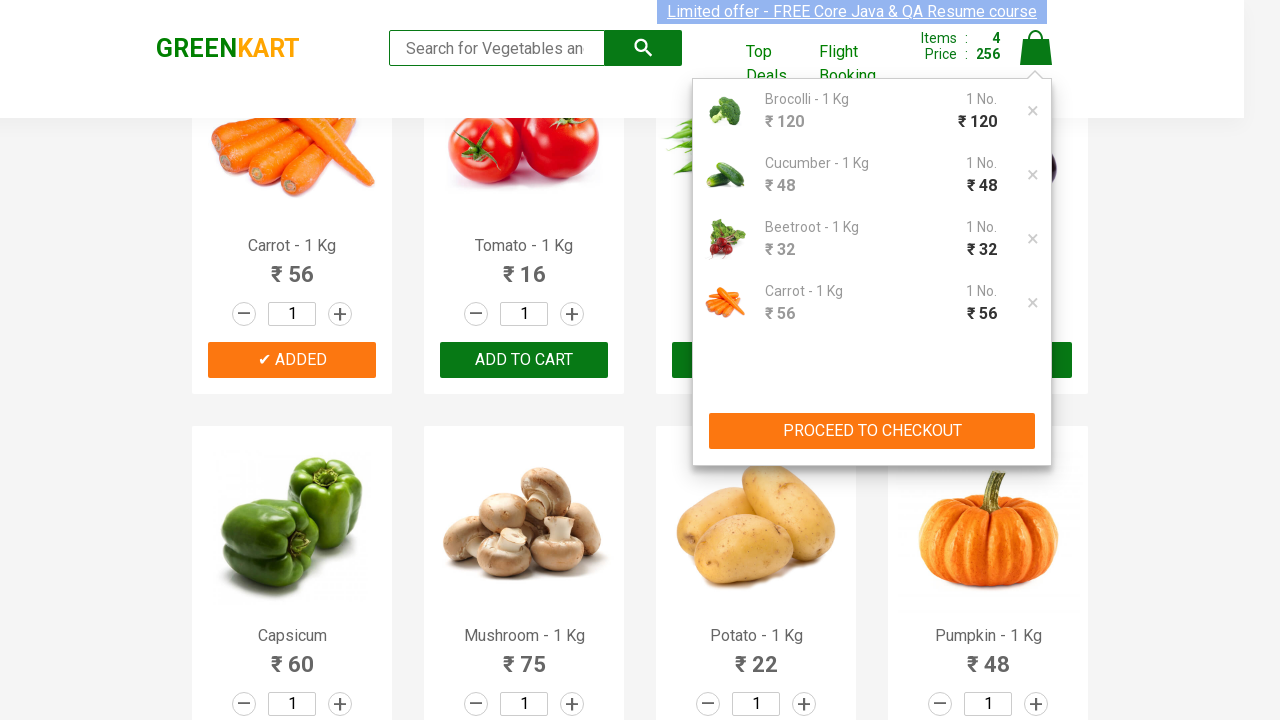

Clicked 'PROCEED TO CHECKOUT' button at (872, 431) on xpath=//button[text()='PROCEED TO CHECKOUT']
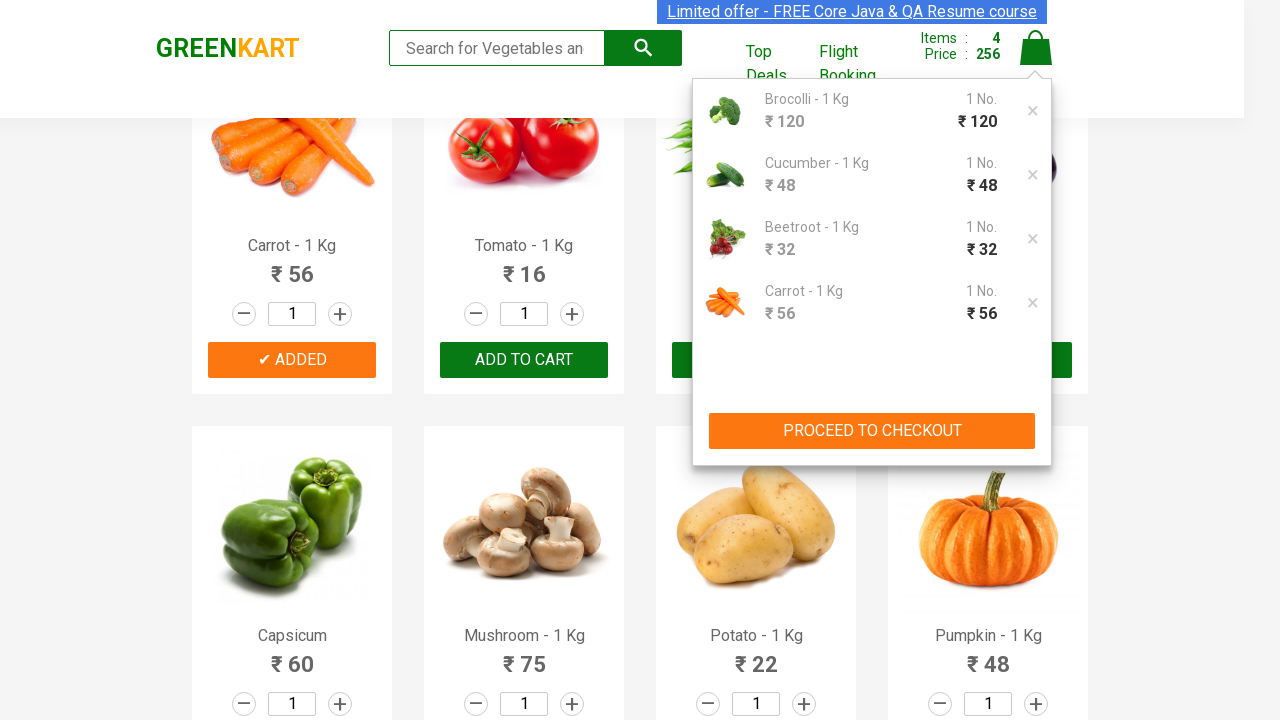

Waited for promo code input field to load
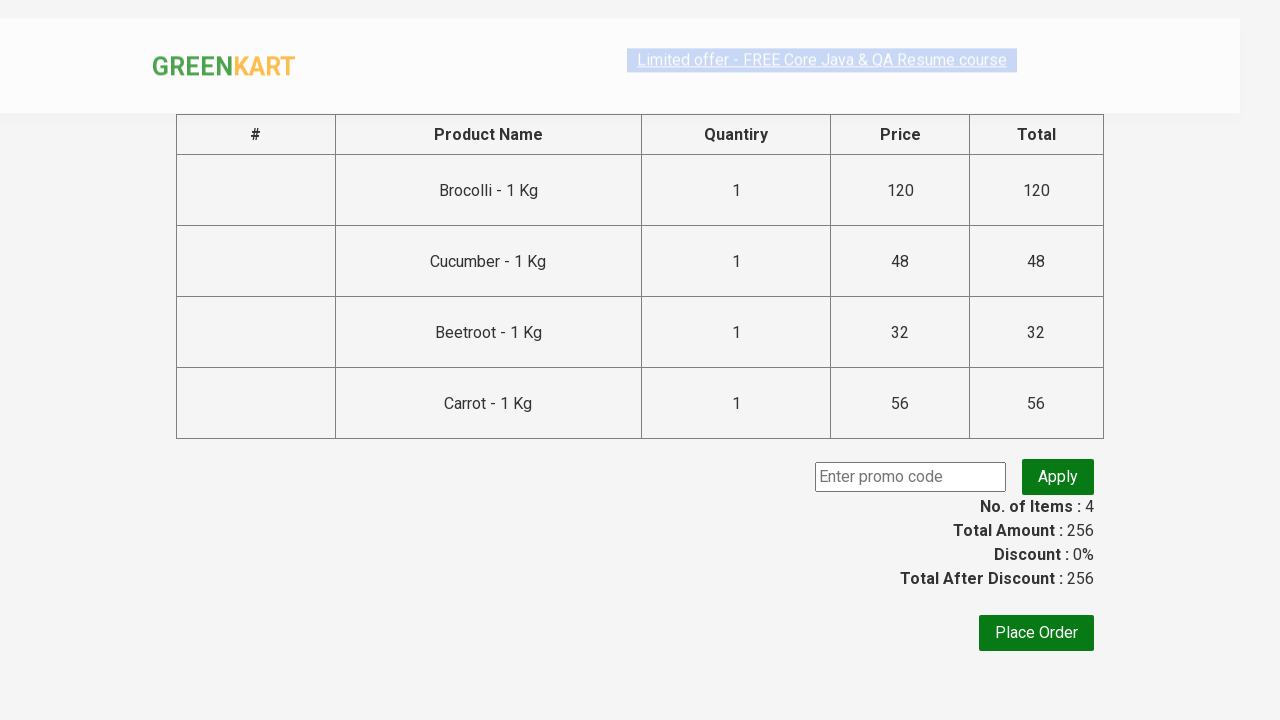

Entered promo code 'rahulshettyacademy' in the promo field on .promoCode
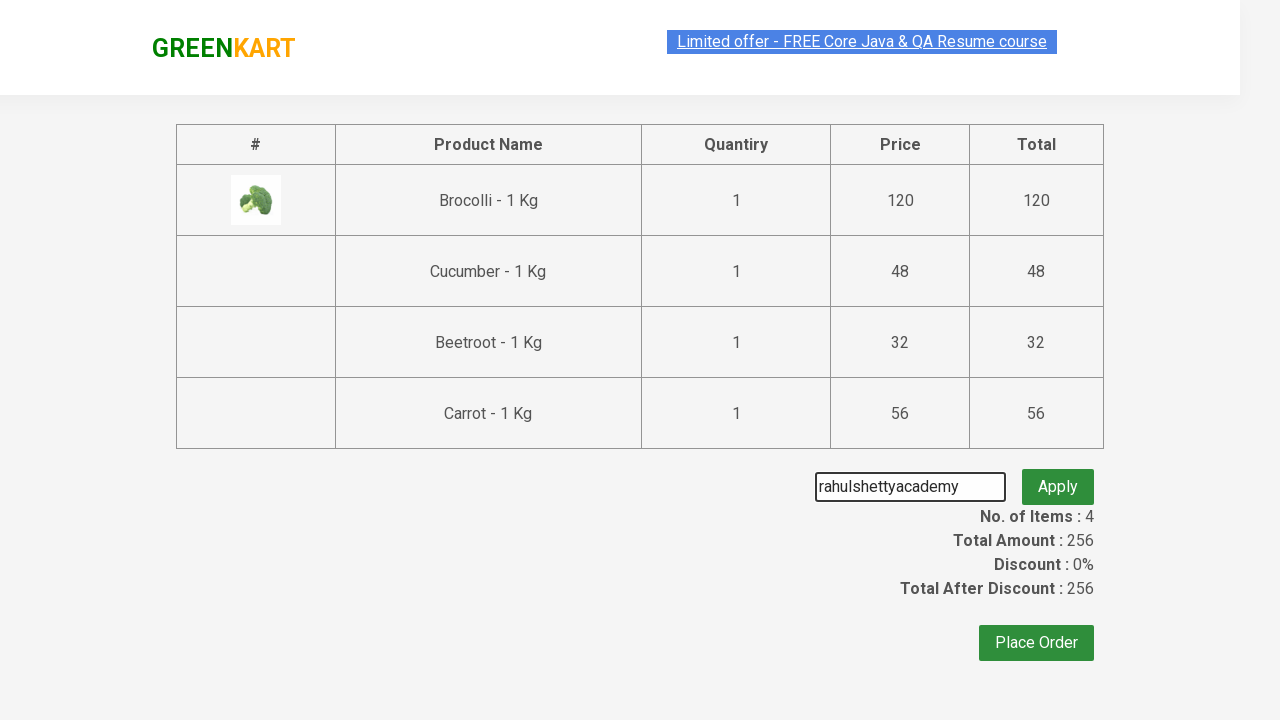

Clicked button to apply promo code at (1058, 477) on .promoBtn
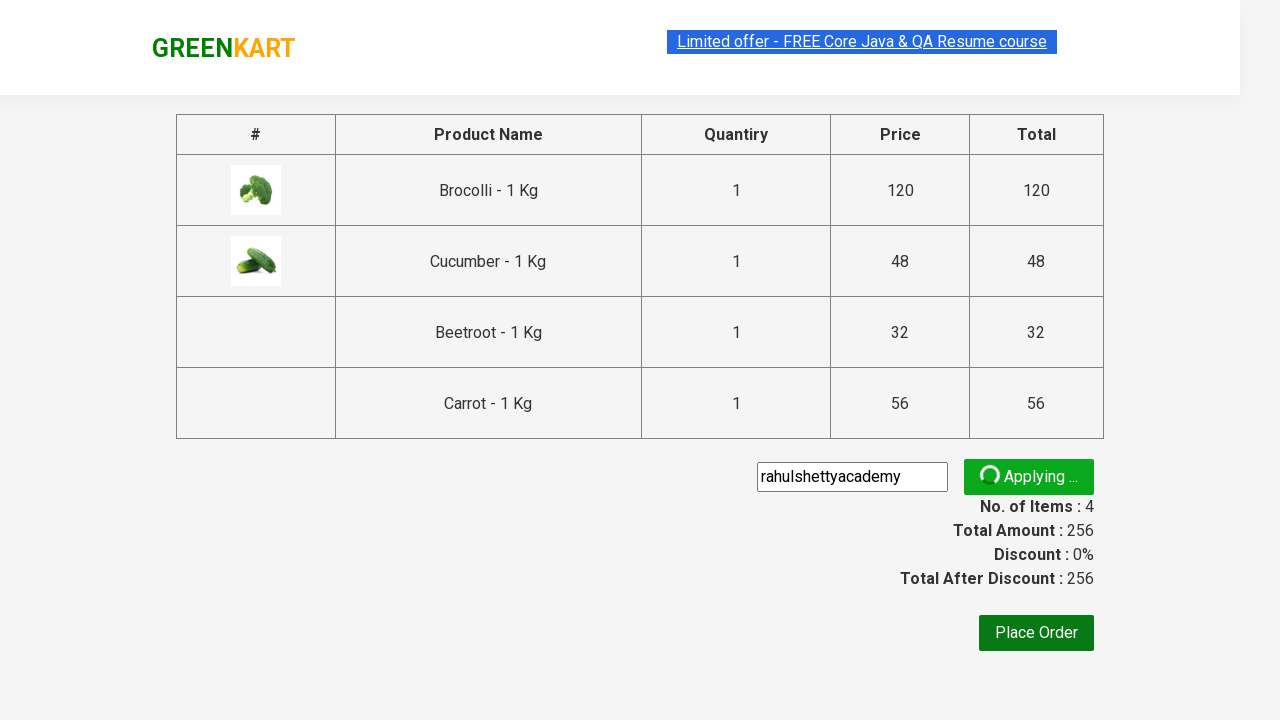

Waited for promo confirmation message to appear
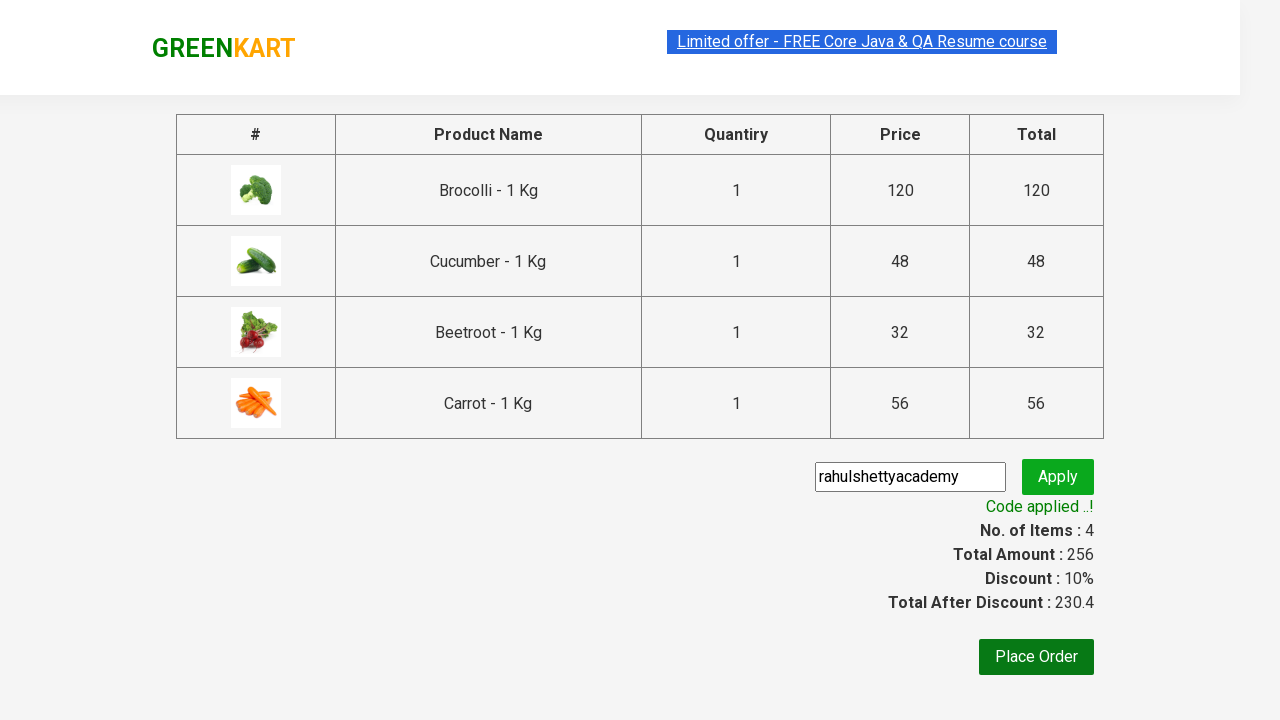

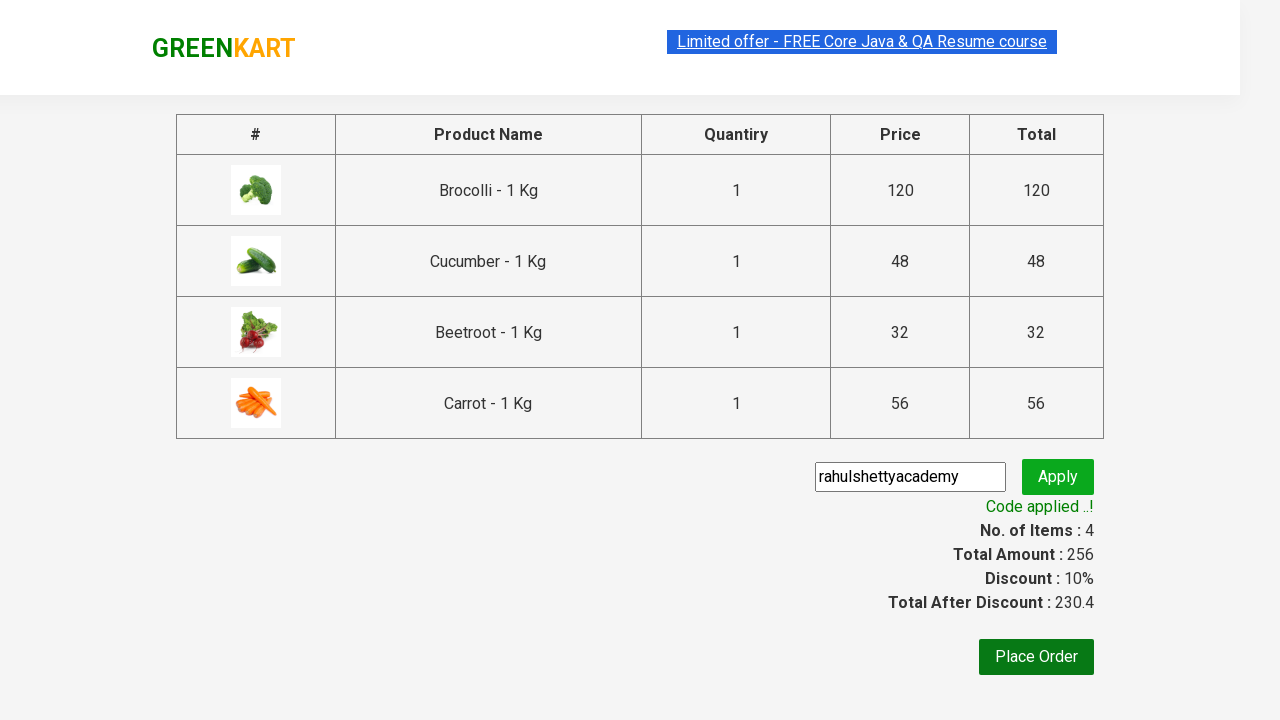